Tests opening a new browser tab by navigating to a page, opening a new tab, navigating to a different URL in that tab, and verifying two window handles exist.

Starting URL: https://the-internet.herokuapp.com/windows

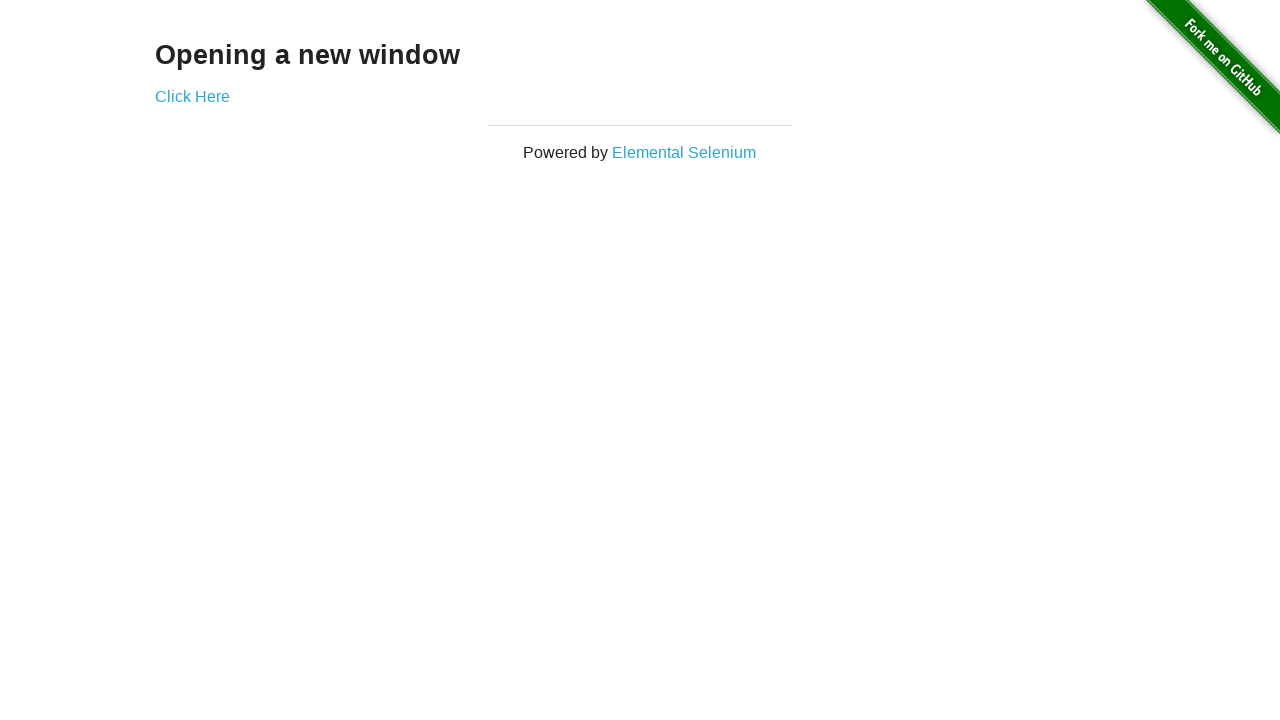

Opened a new browser tab
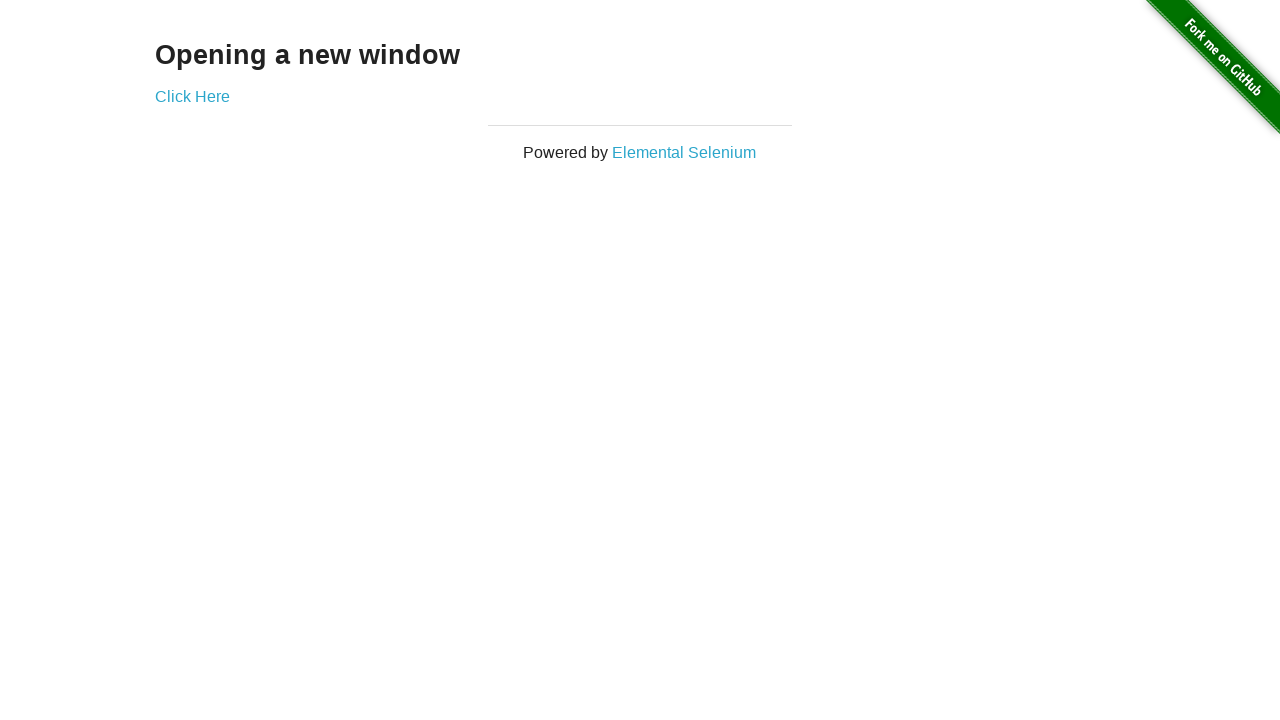

Navigated new tab to https://the-internet.herokuapp.com/typos
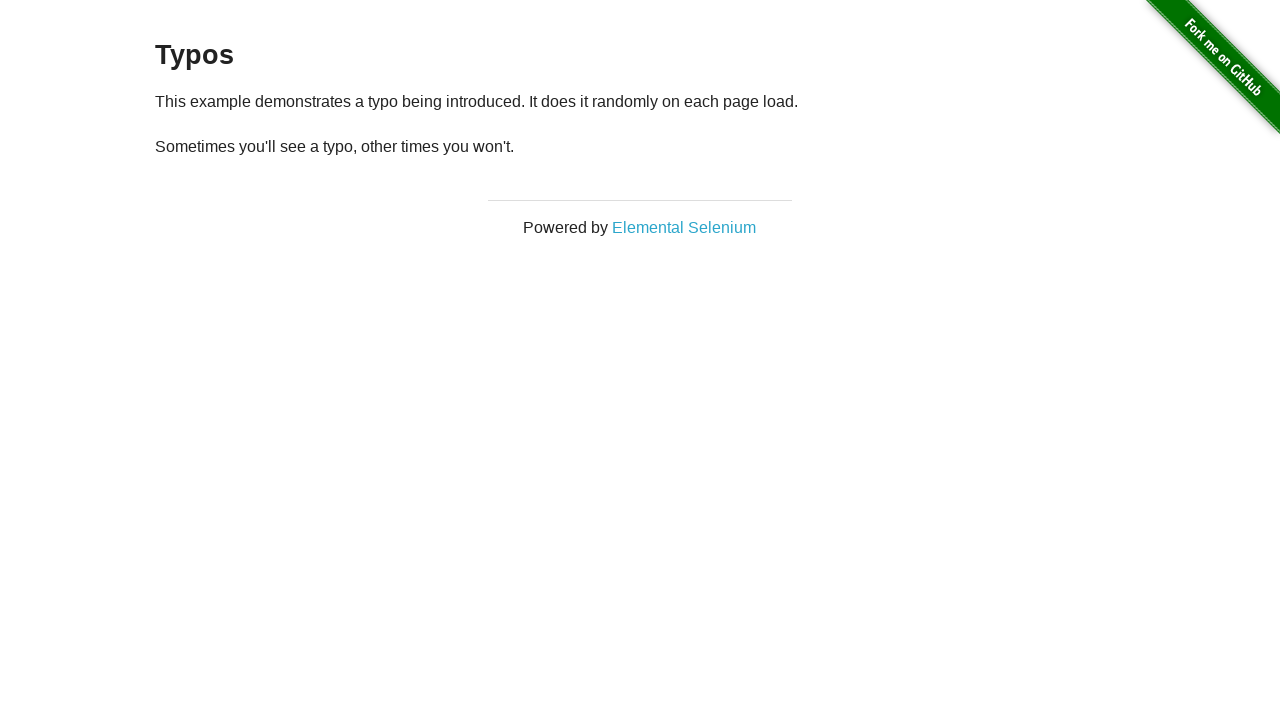

Verified that 2 browser tabs/pages are open in the context
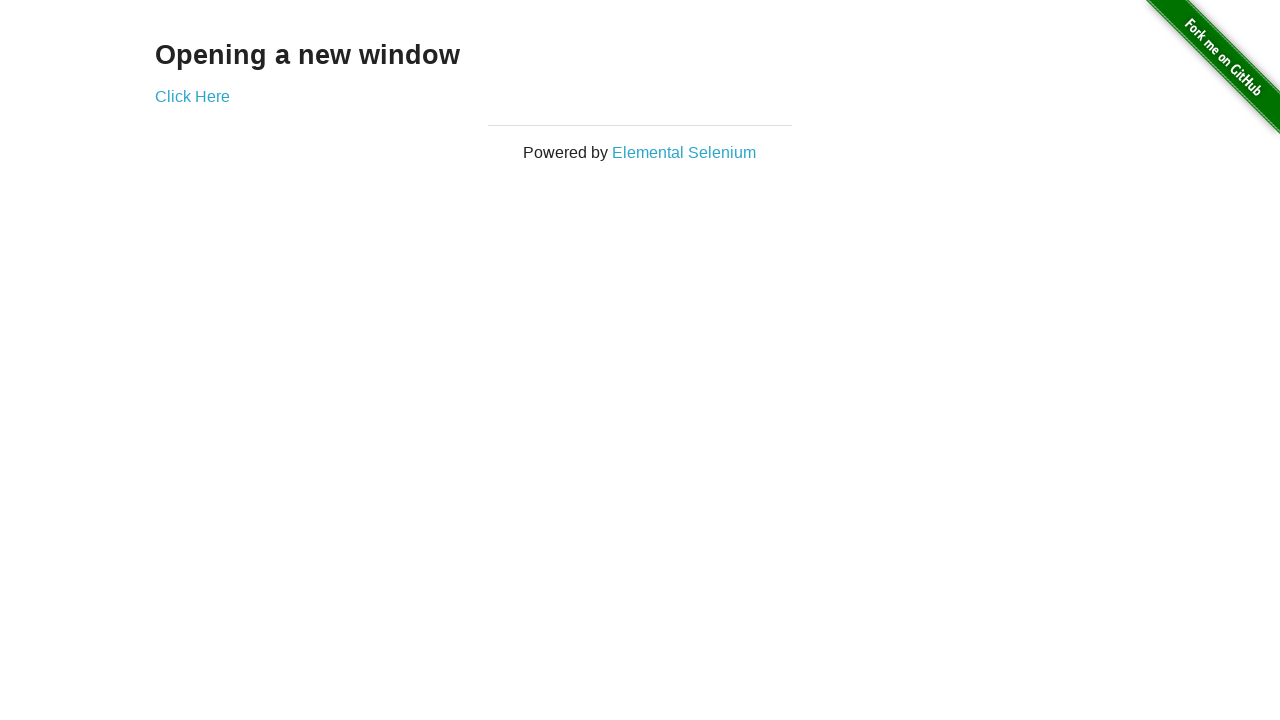

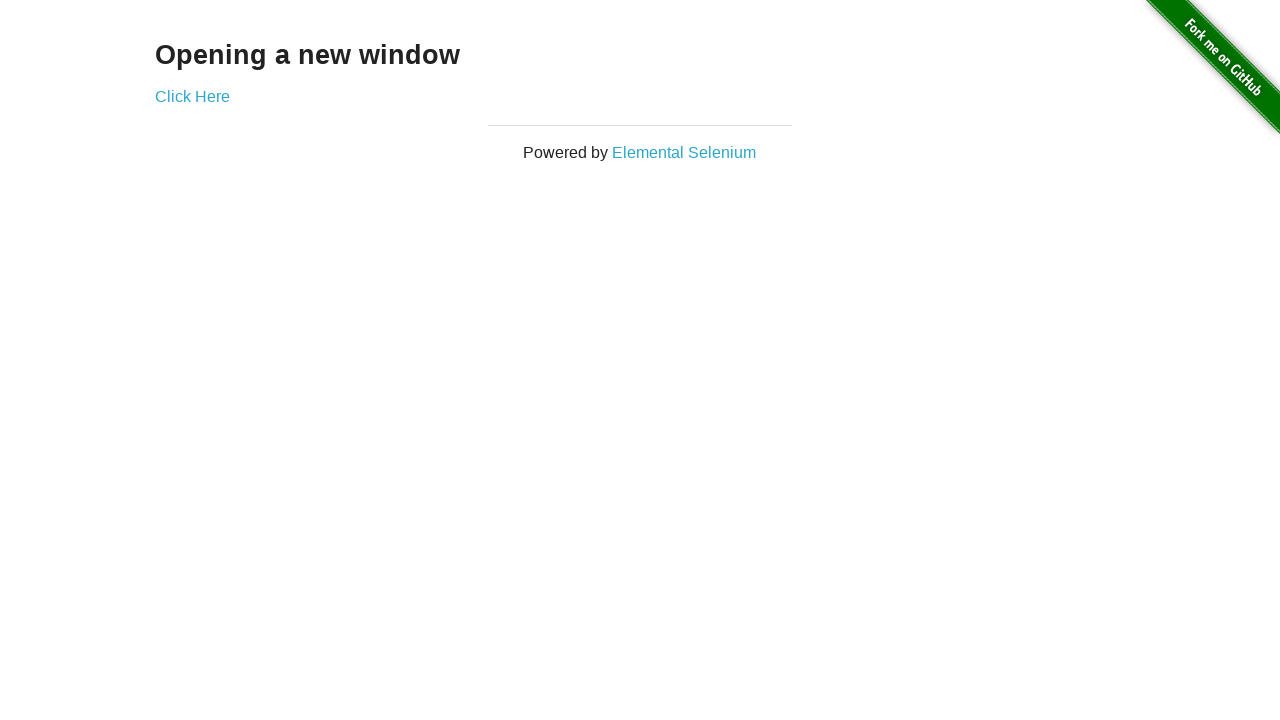